Tests navigation to the My Account page by clicking the My Account link and verifying the page title changes to "My Account – Alchemy LMS"

Starting URL: https://alchemy.hguy.co/lms/

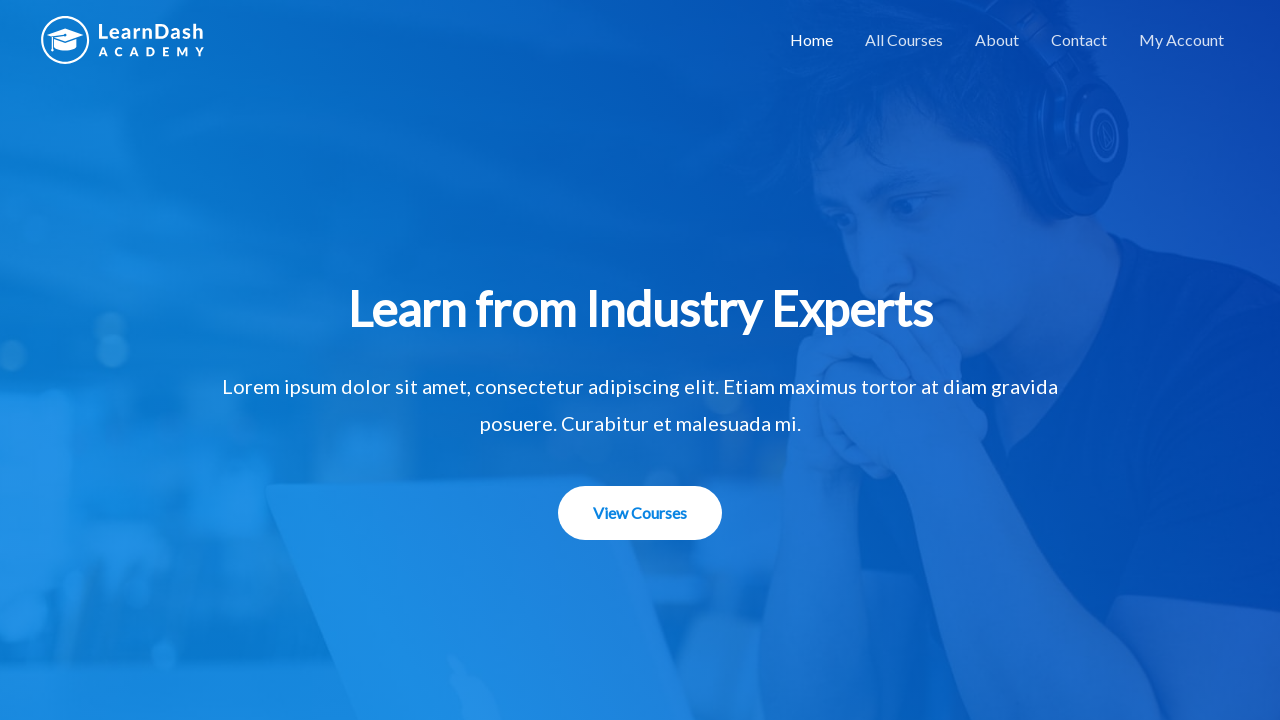

Clicked on My Account link at (1182, 40) on text=My Account
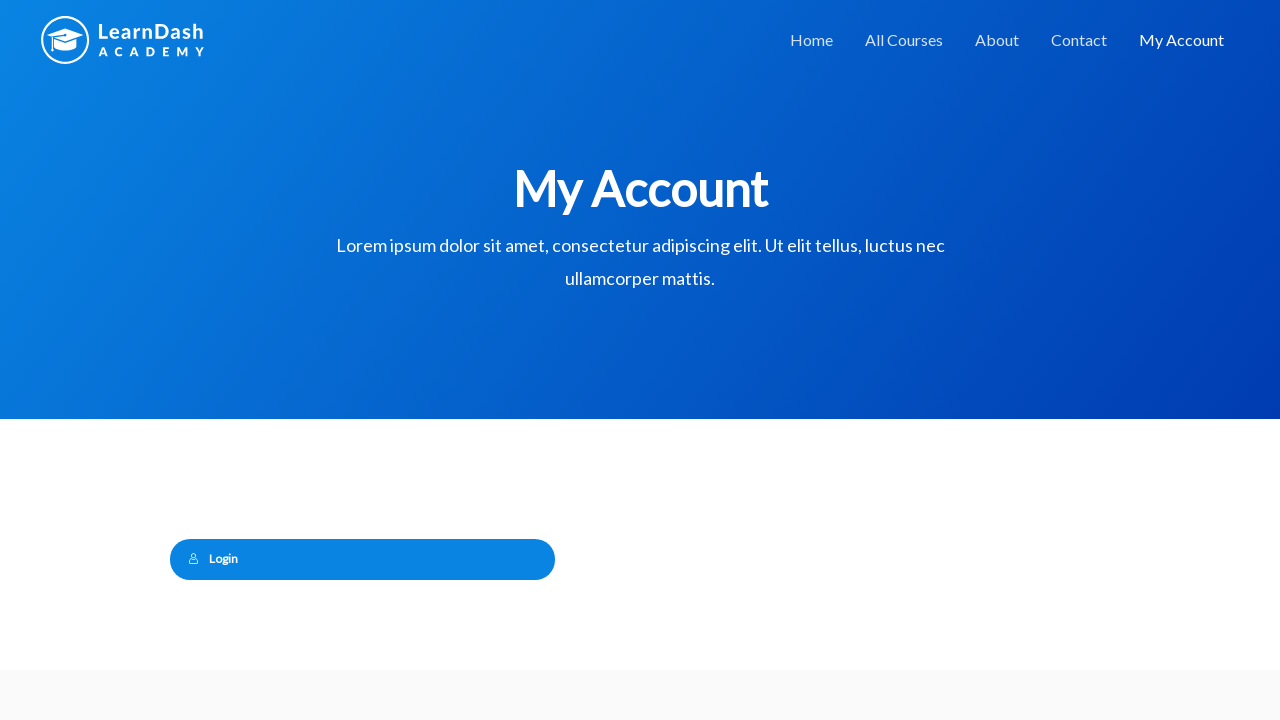

Waited for page to load (domcontentloaded)
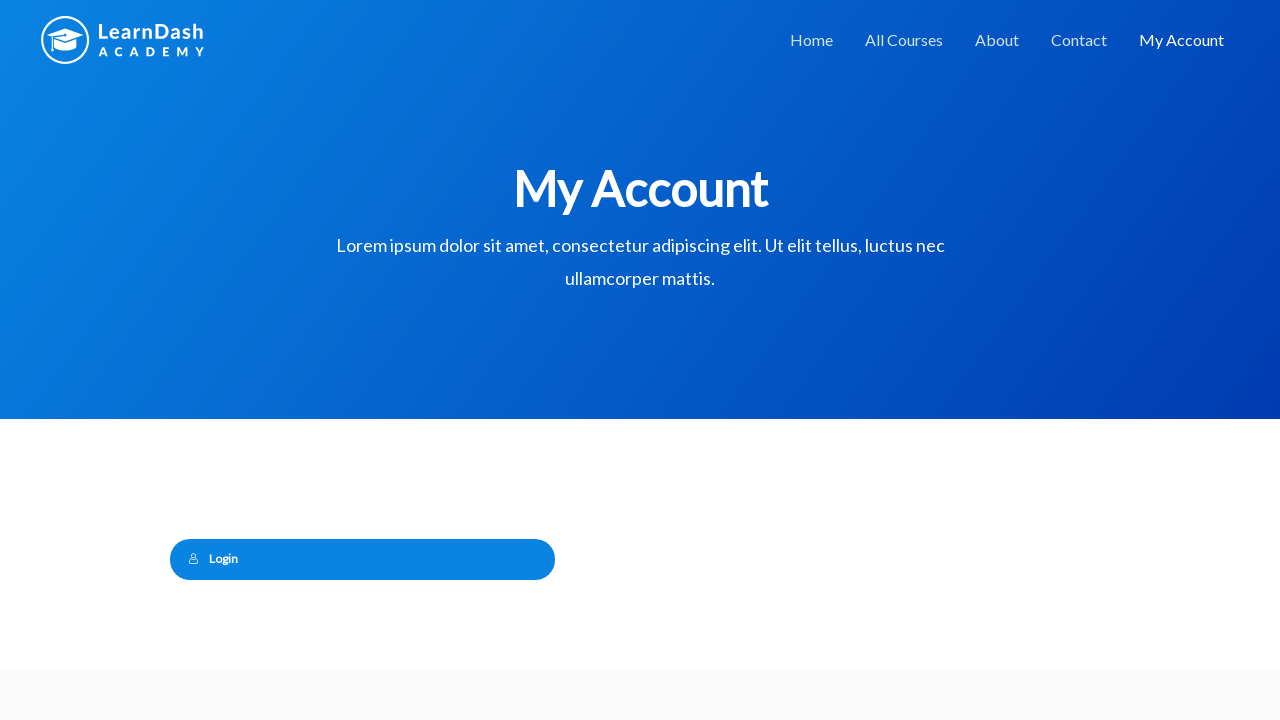

Verified page title is 'My Account – Alchemy LMS'
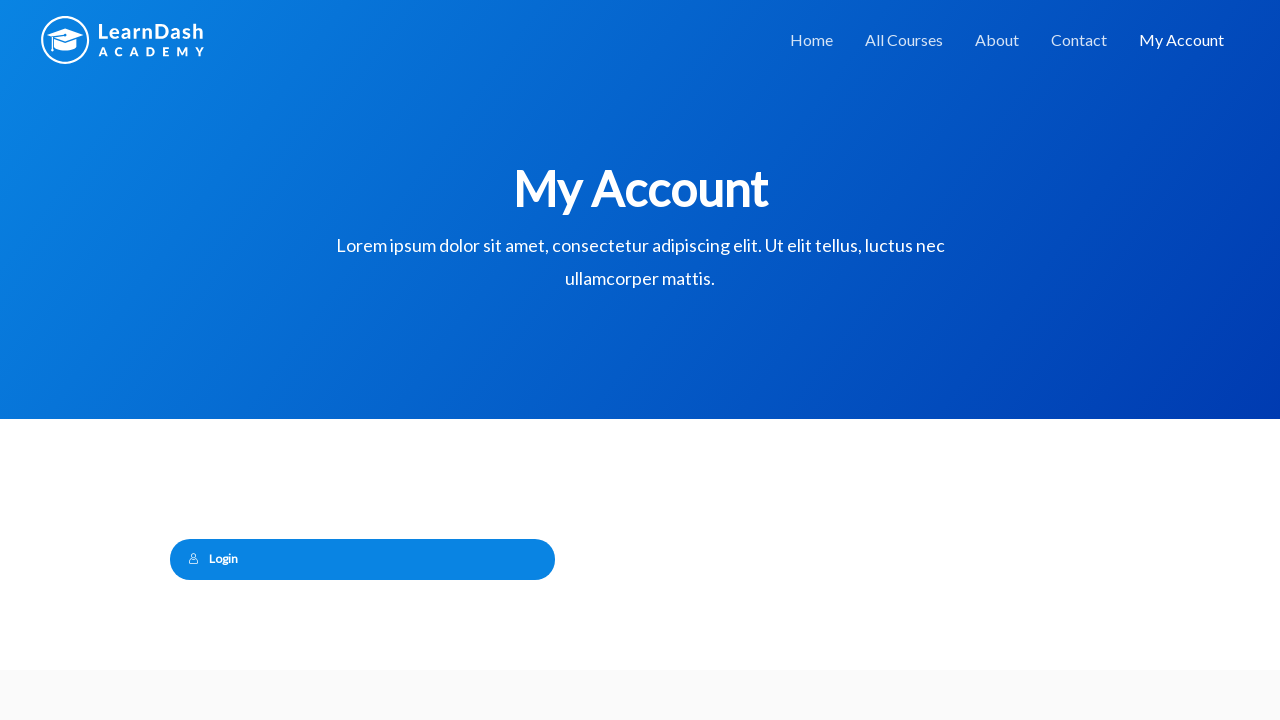

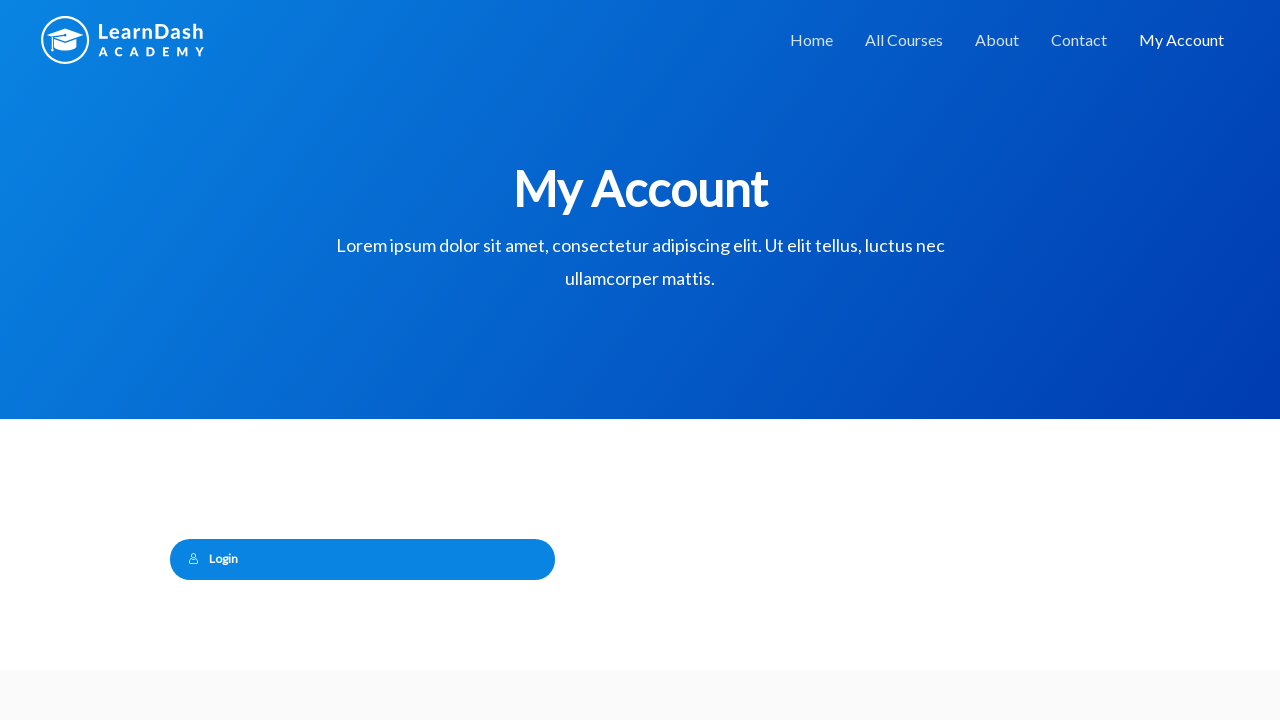